Tests window handling by opening a new tab, navigating to a different page, then switching back to the original window

Starting URL: https://www.globalsqa.com/angularJs-protractor/registration-login-example/#/login

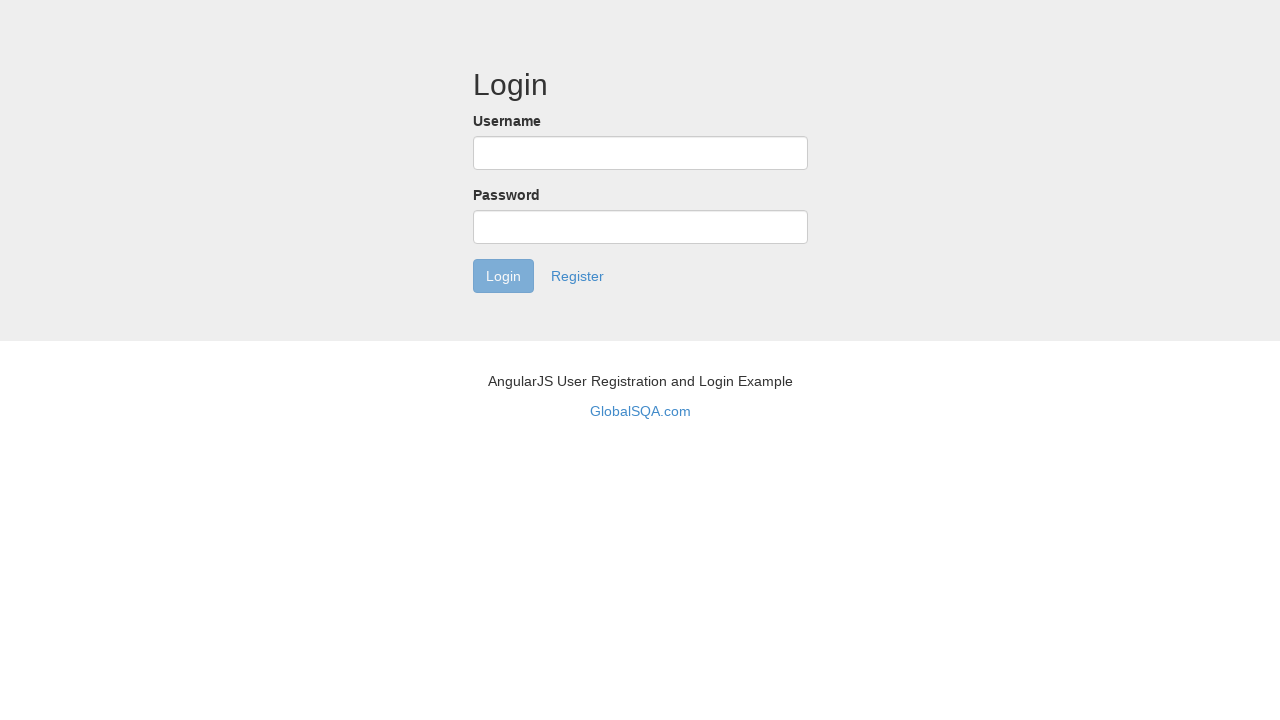

Stored reference to original page
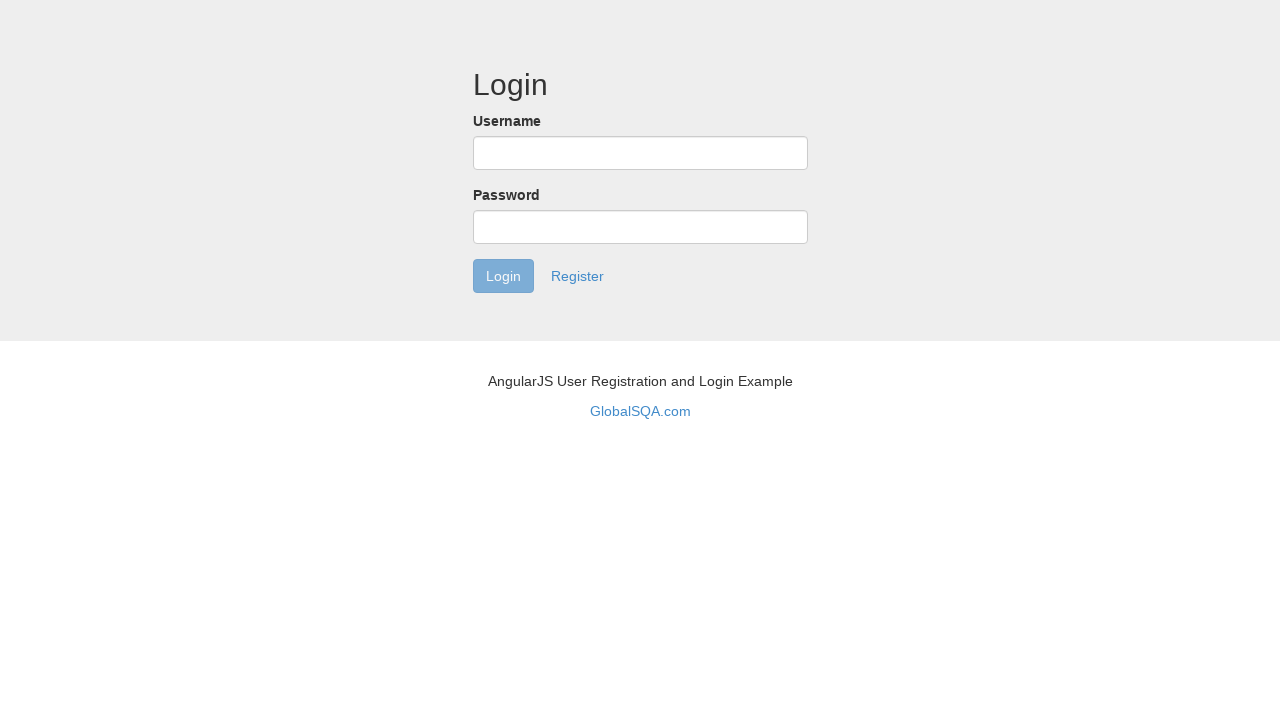

Opened a new tab
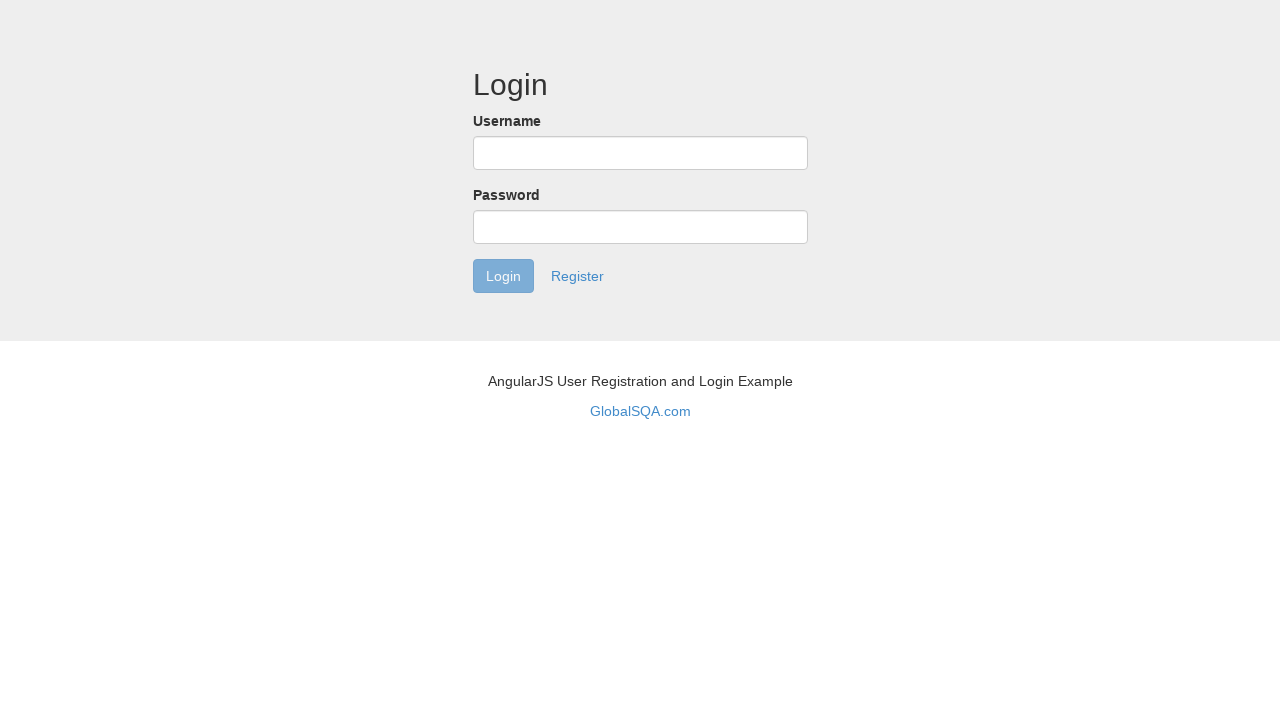

Navigated new tab to drag and drop demo page
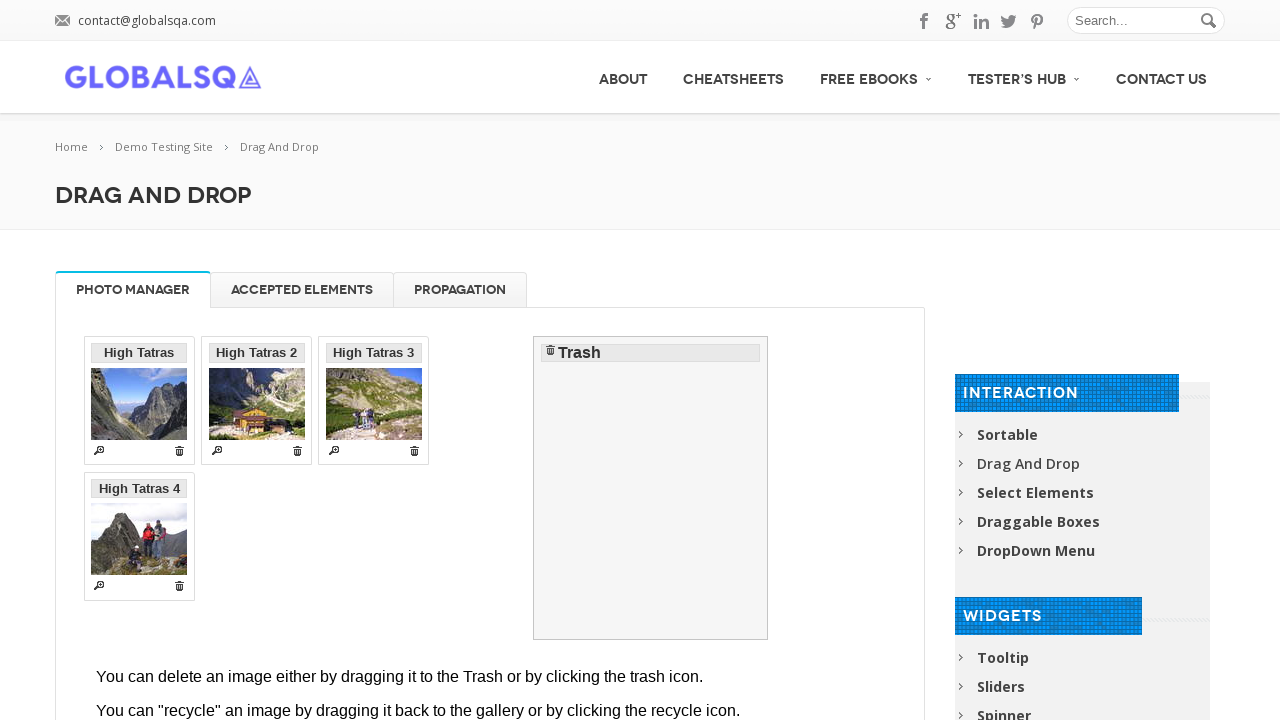

Logged new tab title: Drag And Drop - GlobalSQA
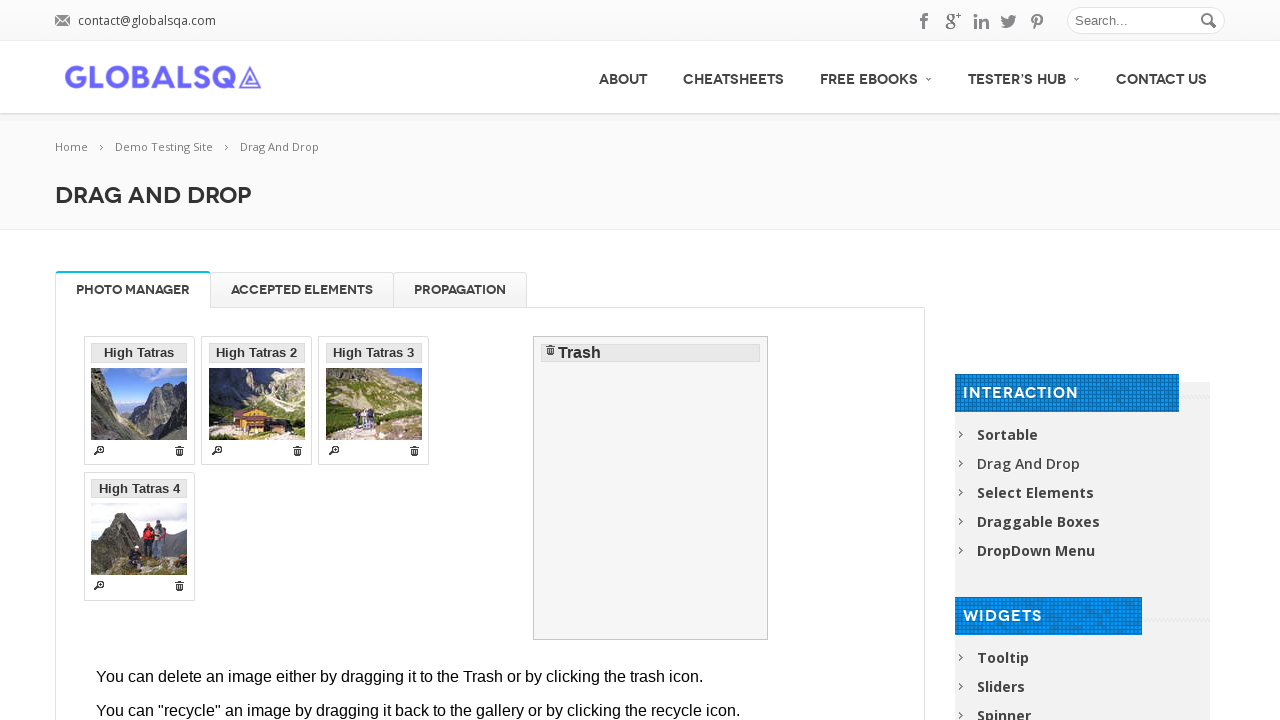

Switched back to original window
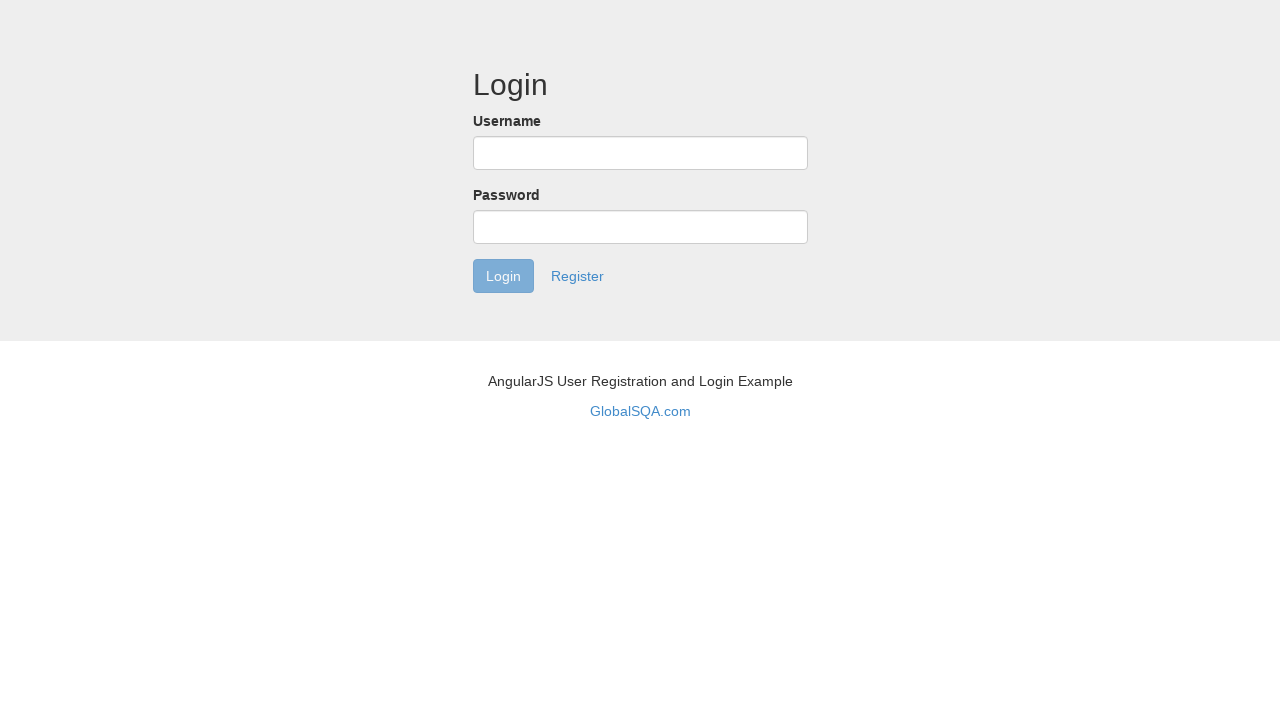

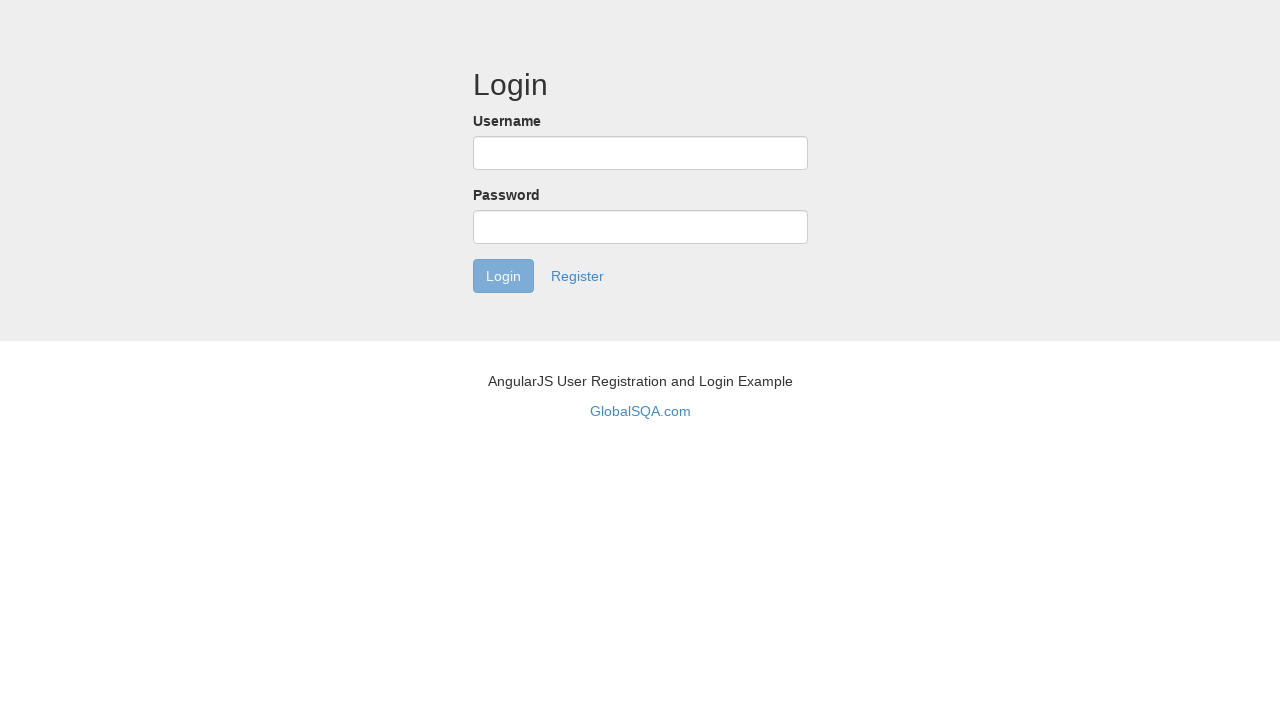